Tests page scrolling functionality by scrolling down 1000 pixels and then scrolling back up 1000 pixels on the Flipkart homepage.

Starting URL: https://www.flipkart.com/

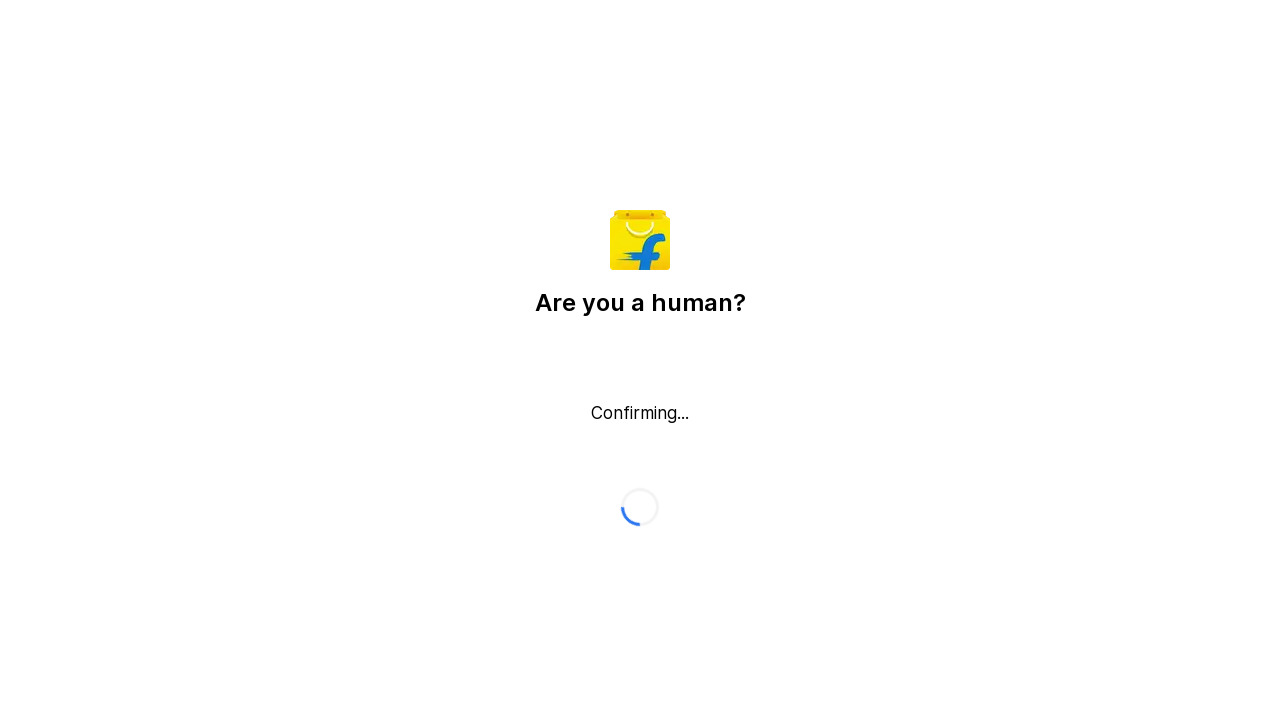

Scrolled down 1000 pixels on Flipkart homepage
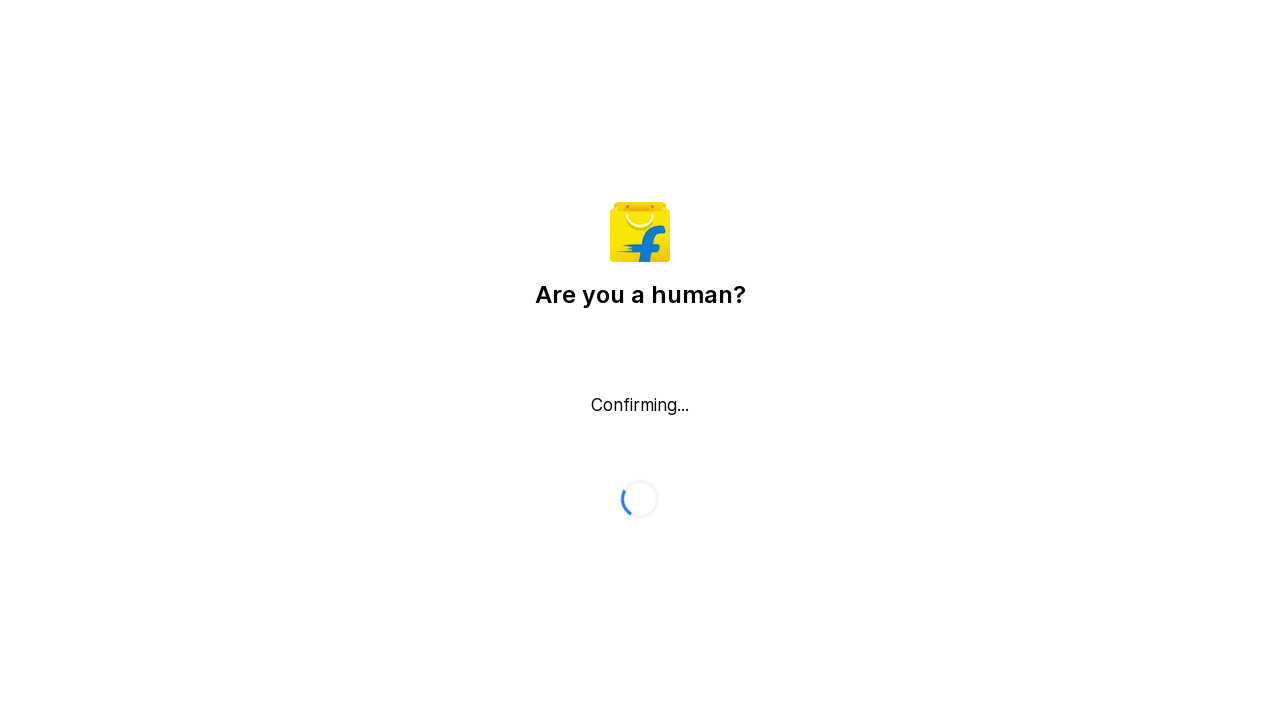

Waited 2 seconds for scroll animation to complete
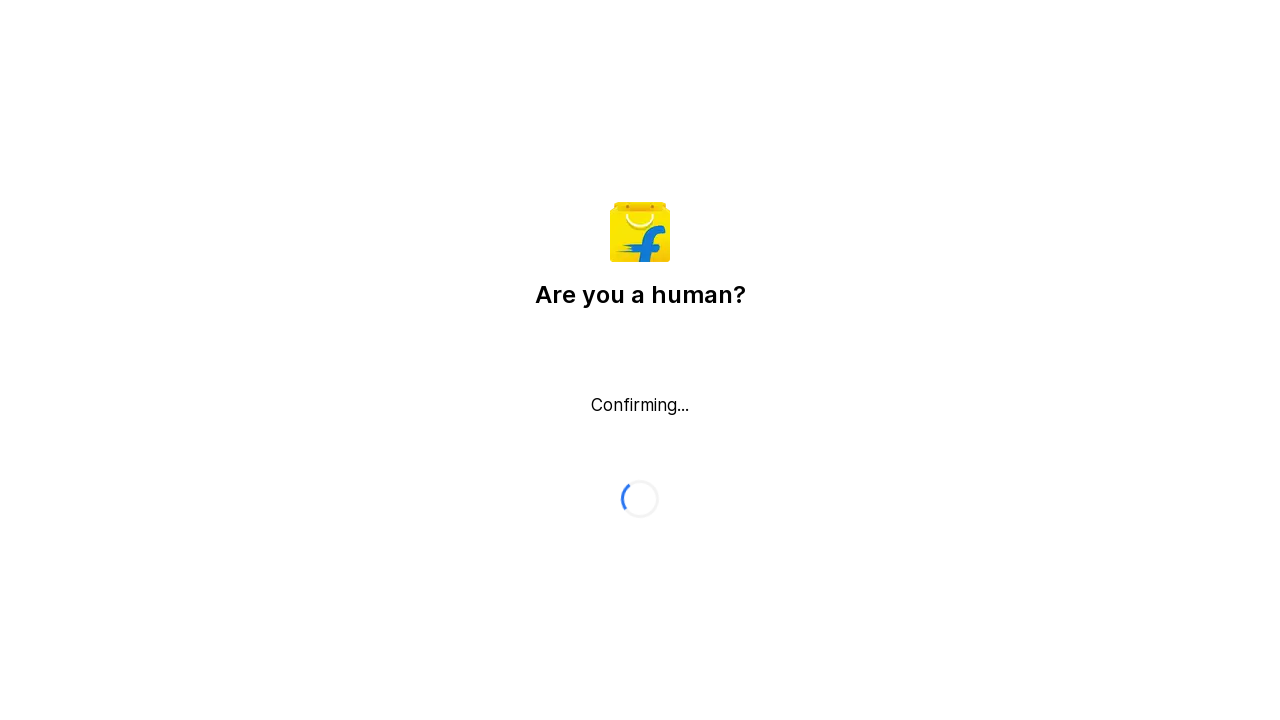

Scrolled back up 1000 pixels on Flipkart homepage
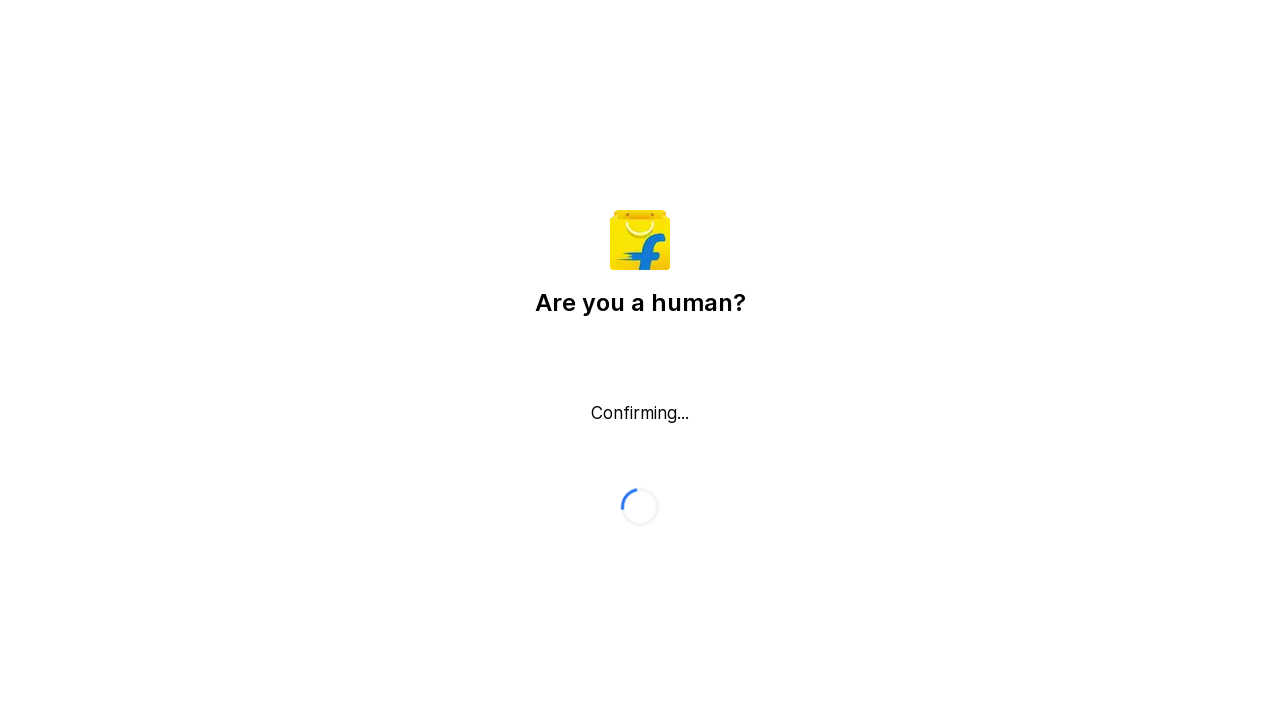

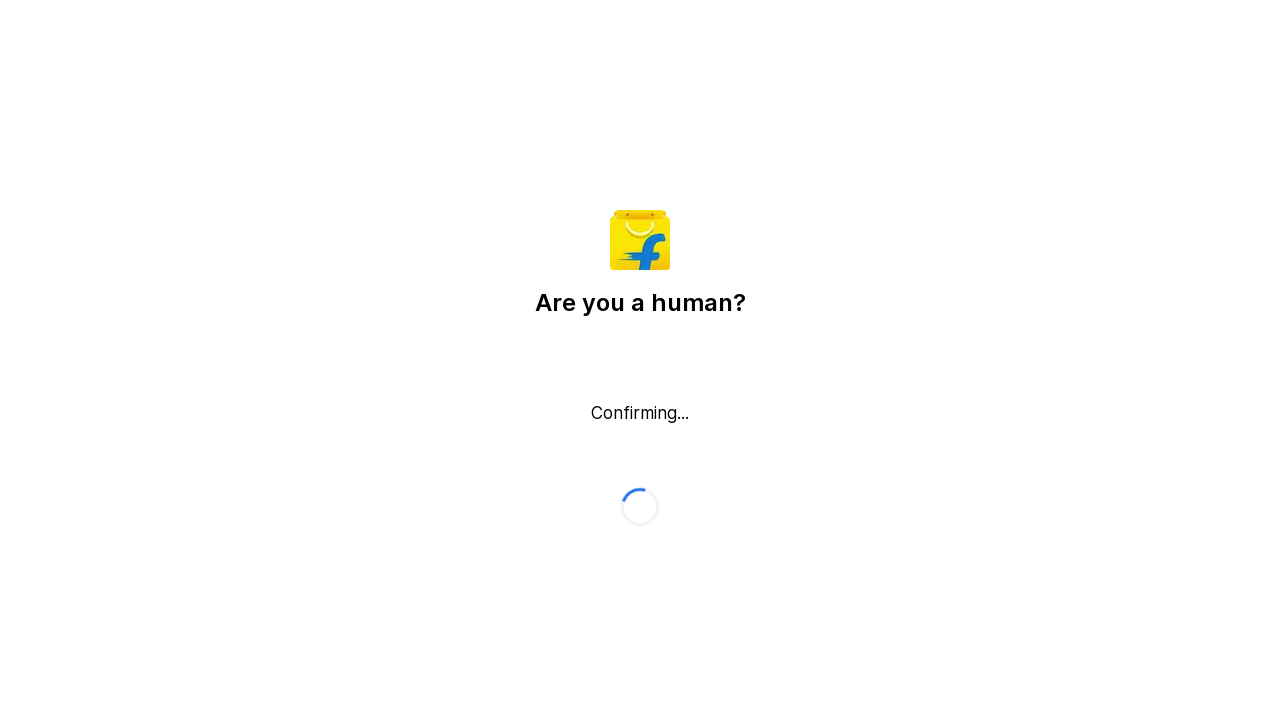